Tests handling a JavaScript confirmation dialog by clicking a button to trigger it, verifying the alert text, and accepting it.

Starting URL: https://v1.training-support.net/selenium/javascript-alerts

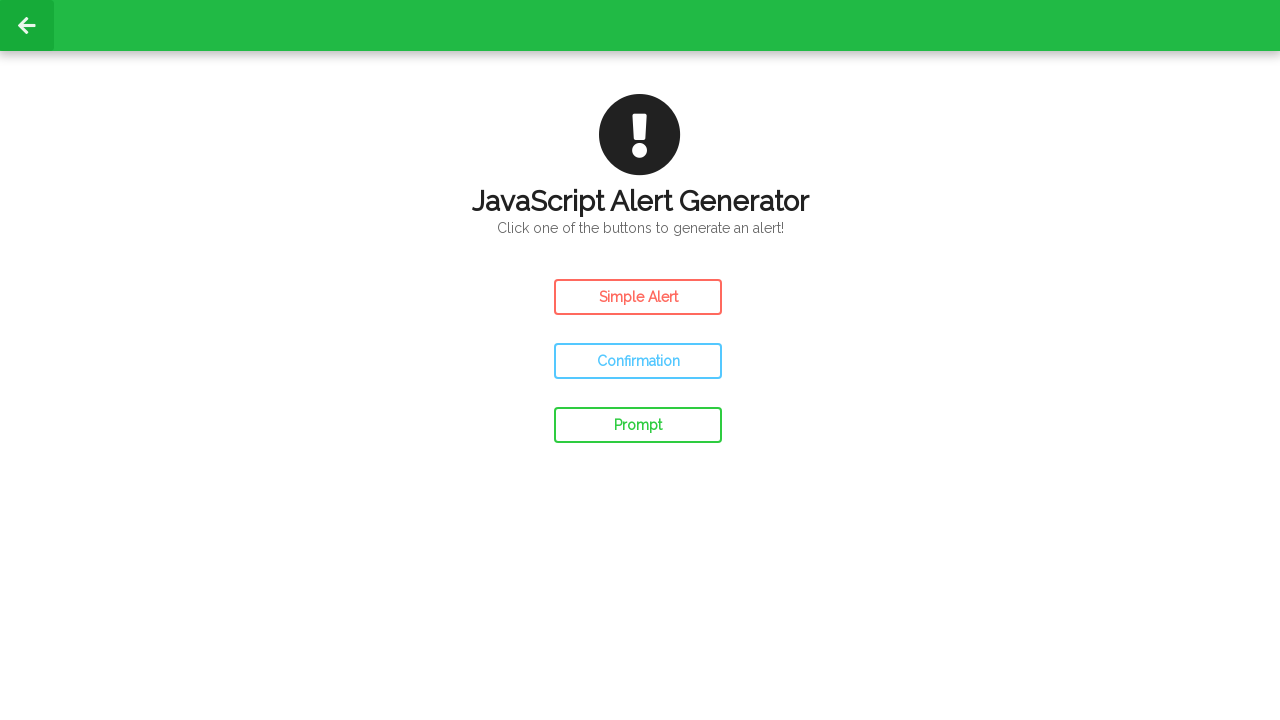

Set up dialog handler for confirmation alert
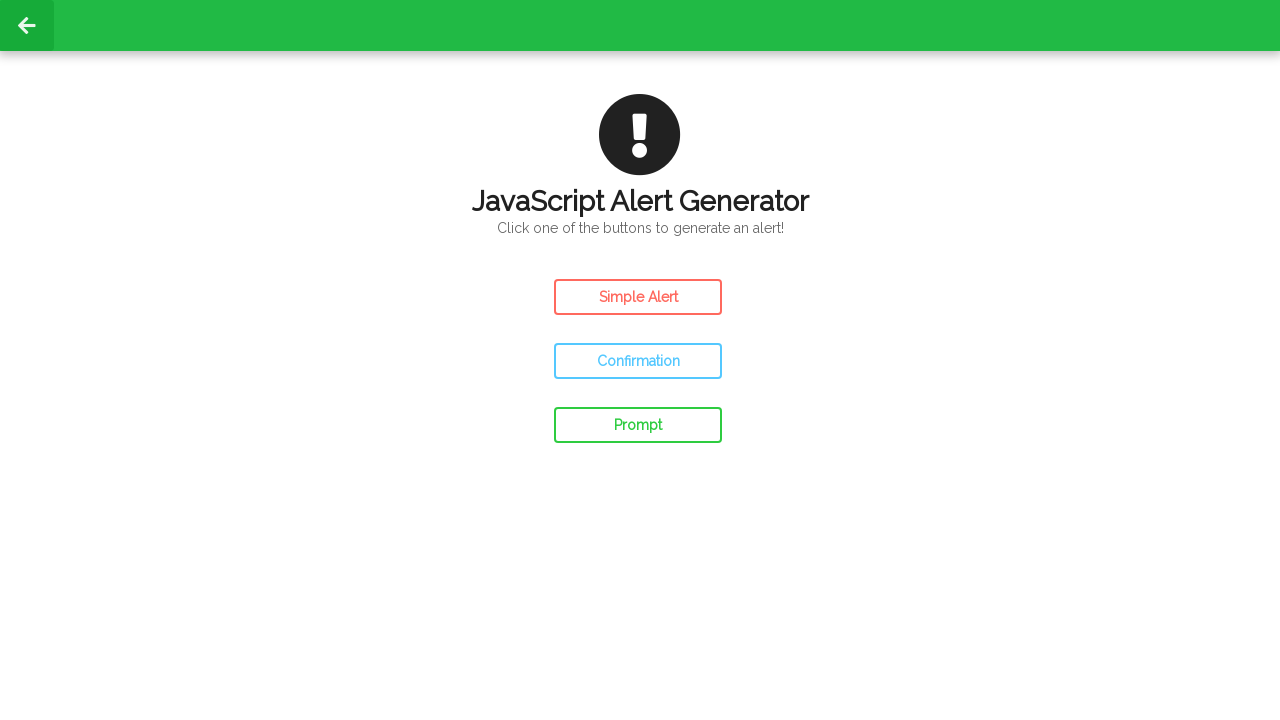

Clicked confirm button to trigger JavaScript confirmation dialog at (638, 361) on #confirm
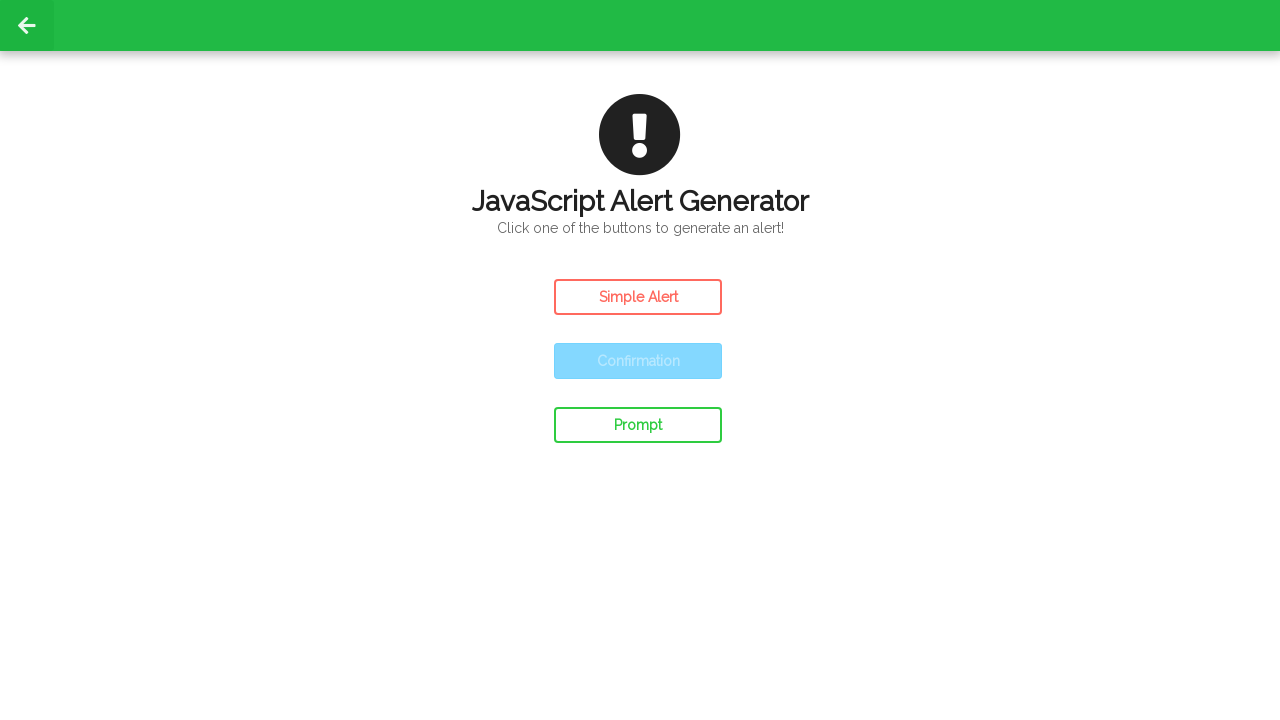

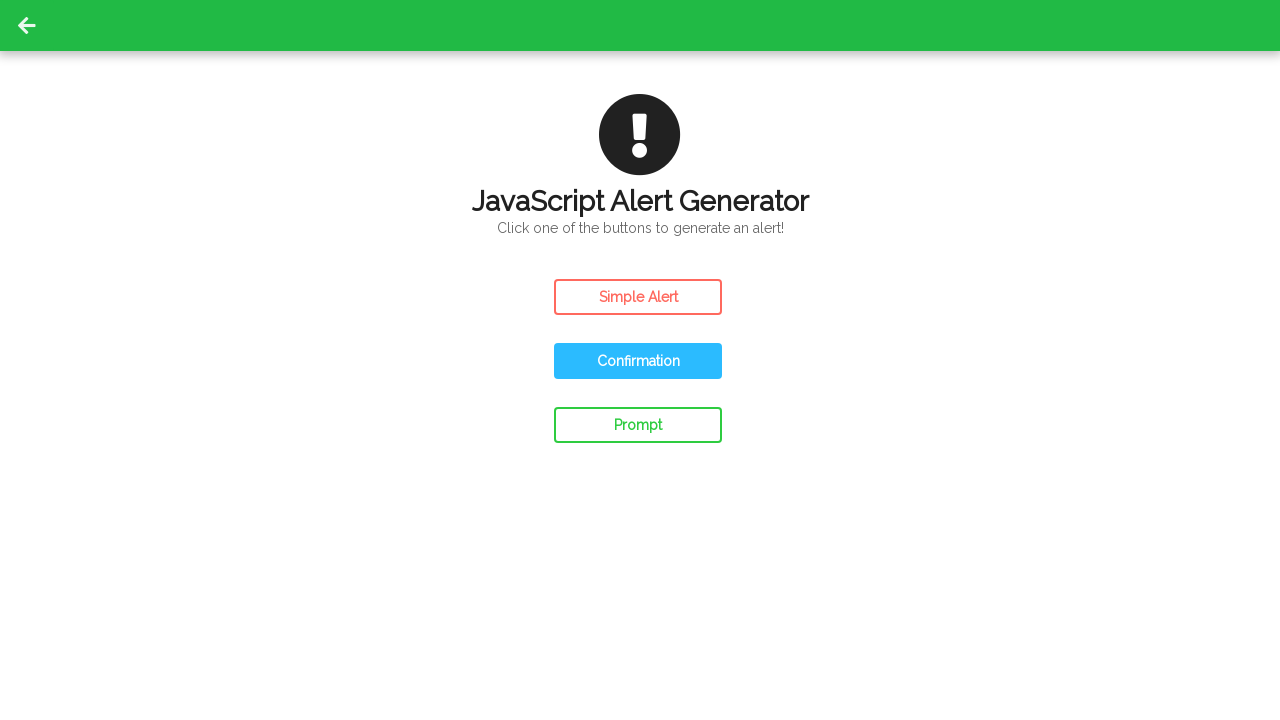